Tests JavaScript dialog handling by clicking a confirm button and accepting the dialog that appears on the page.

Starting URL: https://rahulshettyacademy.com/AutomationPractice/

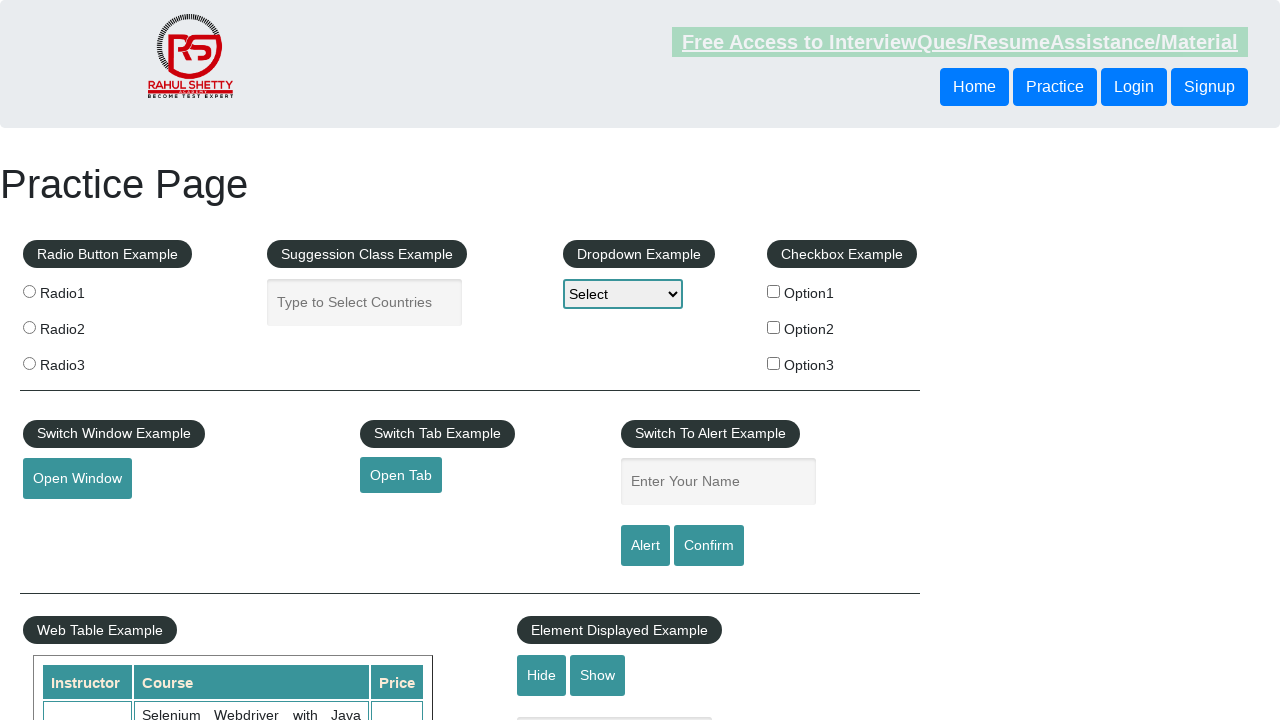

Set up dialog handler to accept dialogs
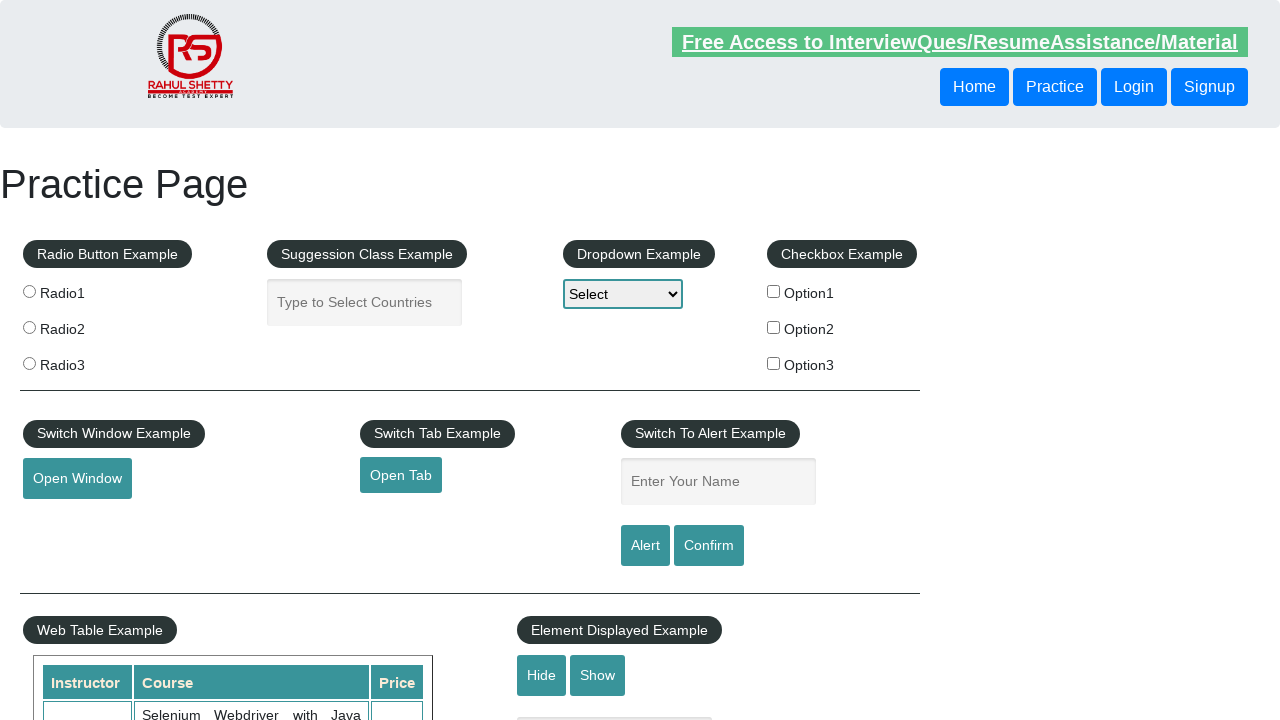

Clicked confirm button to trigger JavaScript dialog at (709, 546) on #confirmbtn
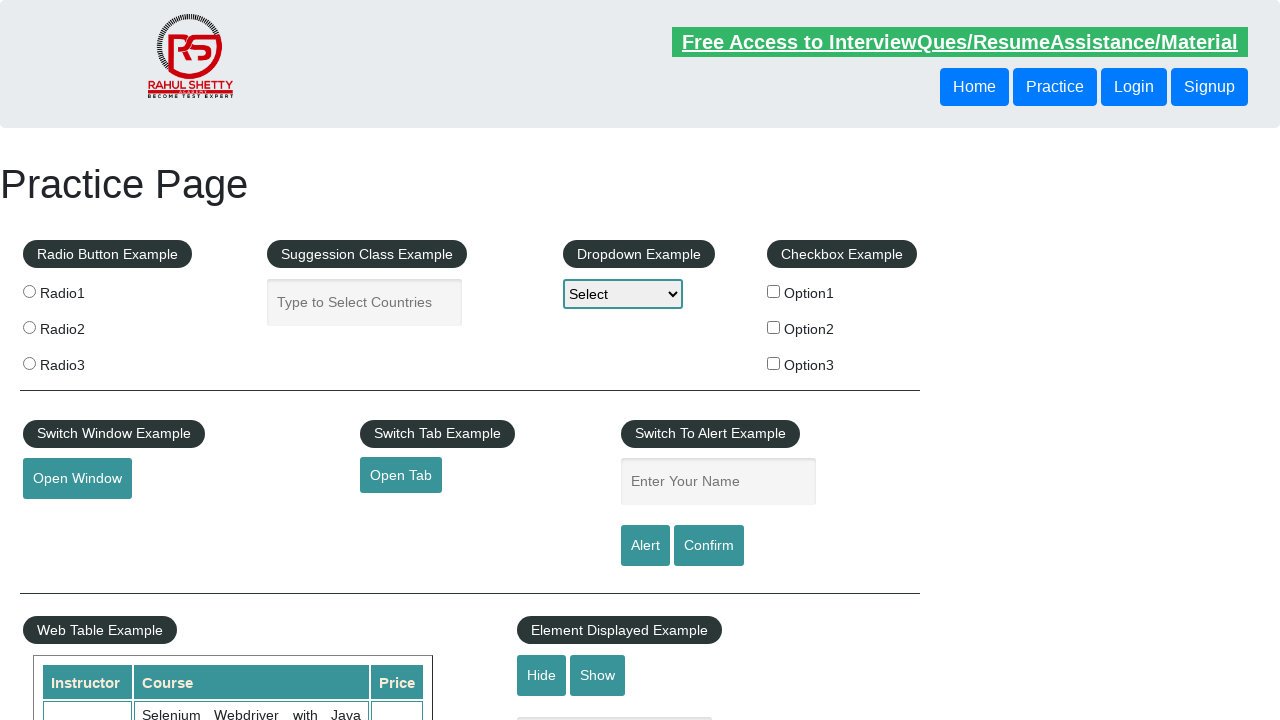

Waited for dialog to be processed
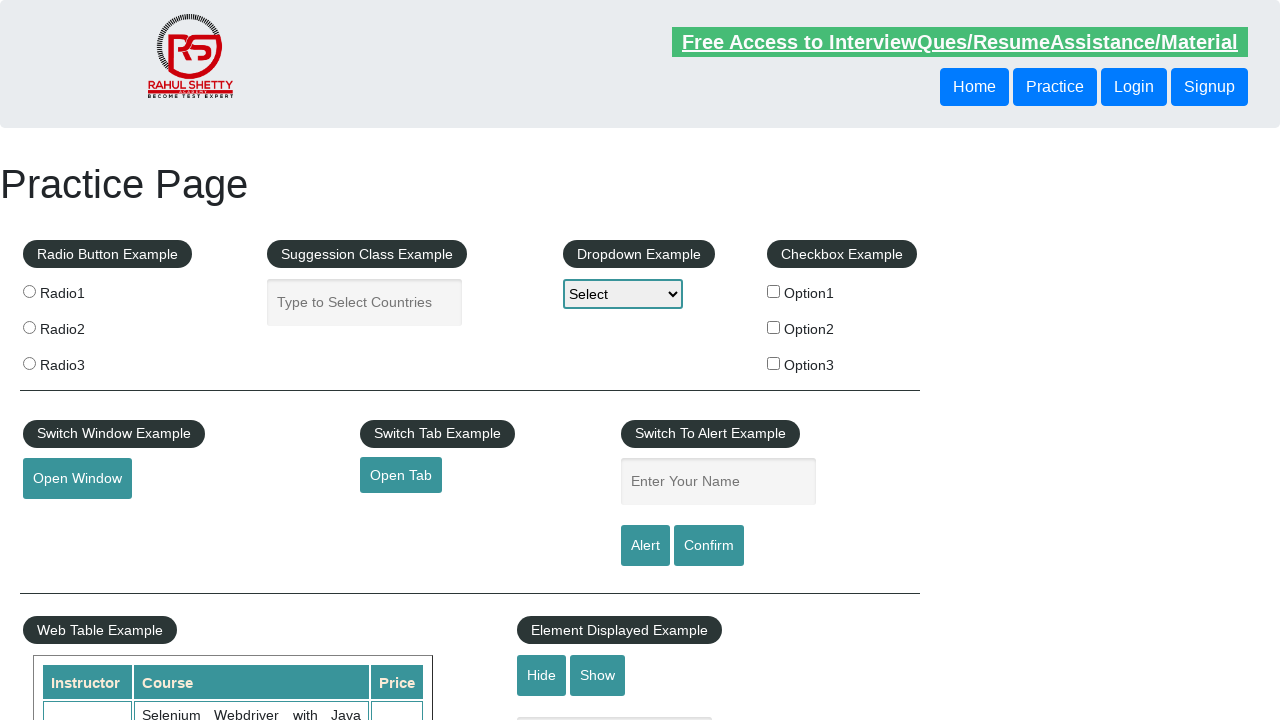

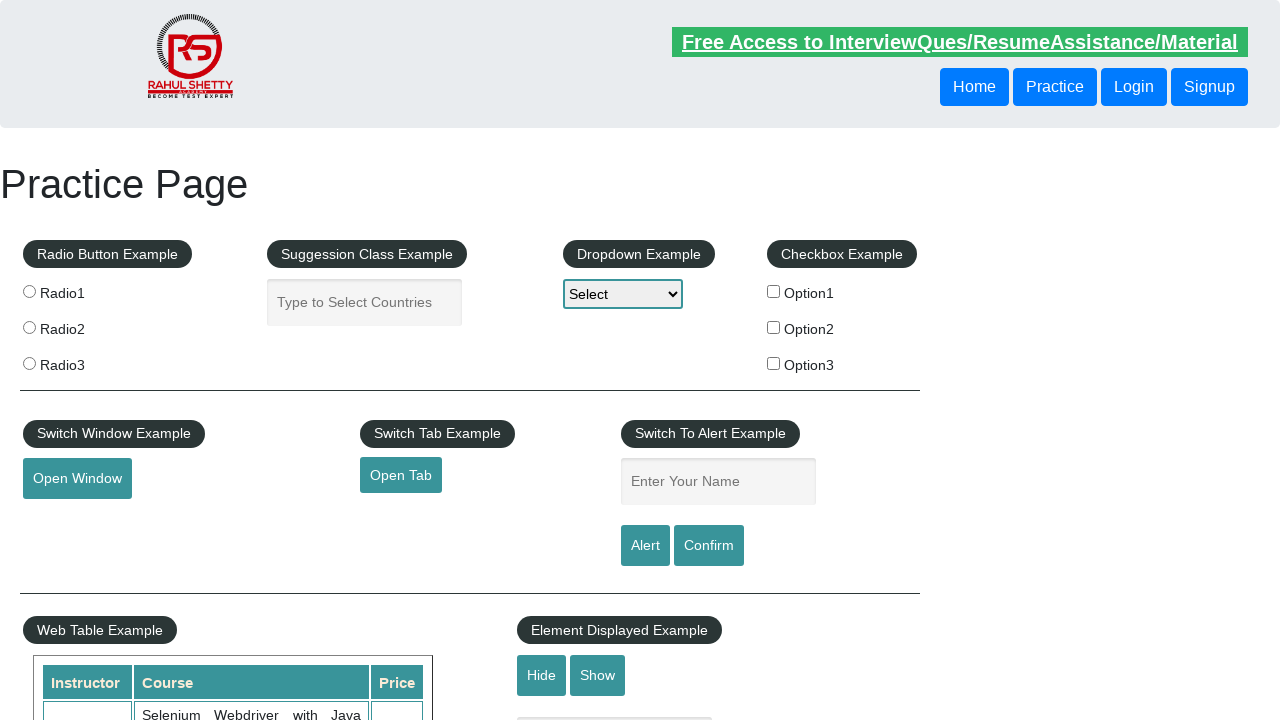